Tests navigation through a dropdown menu by hovering over the "SwitchTo" dropdown and clicking on the "Windows" option

Starting URL: http://demo.automationtesting.in/Frames.html

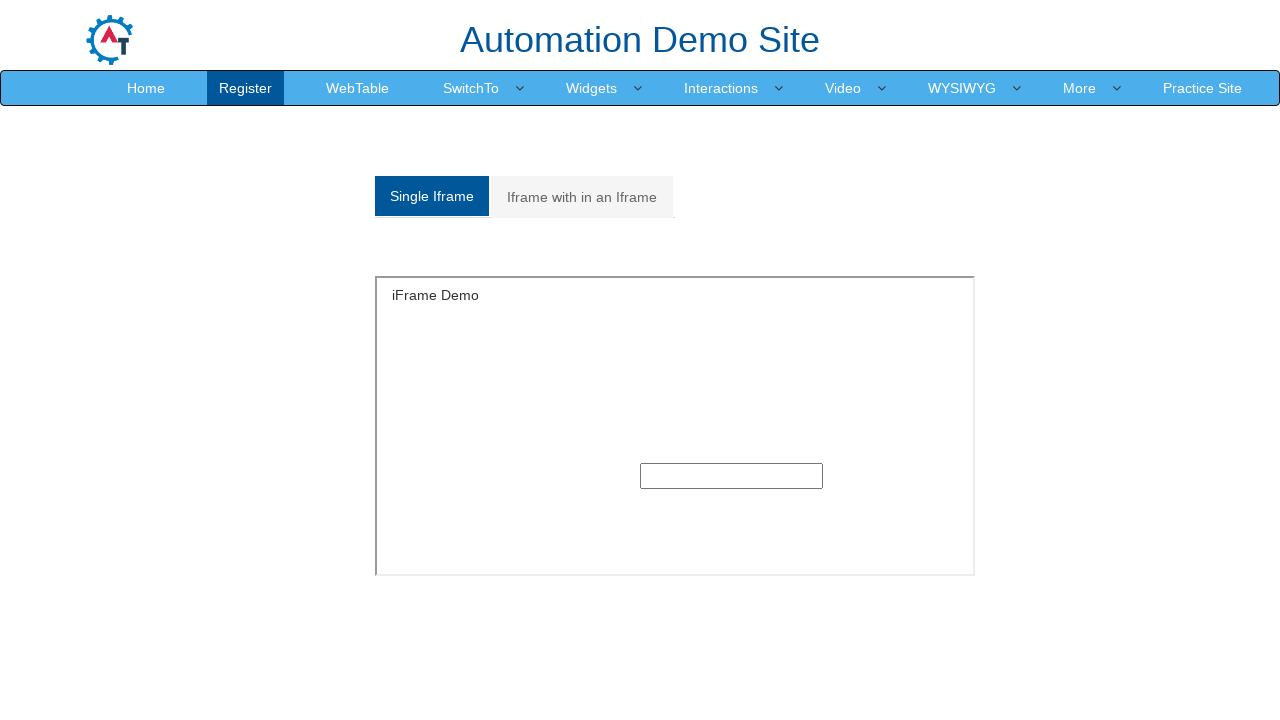

Hovered over 'SwitchTo' dropdown to reveal menu options at (471, 88) on xpath=//a[text()='SwitchTo']
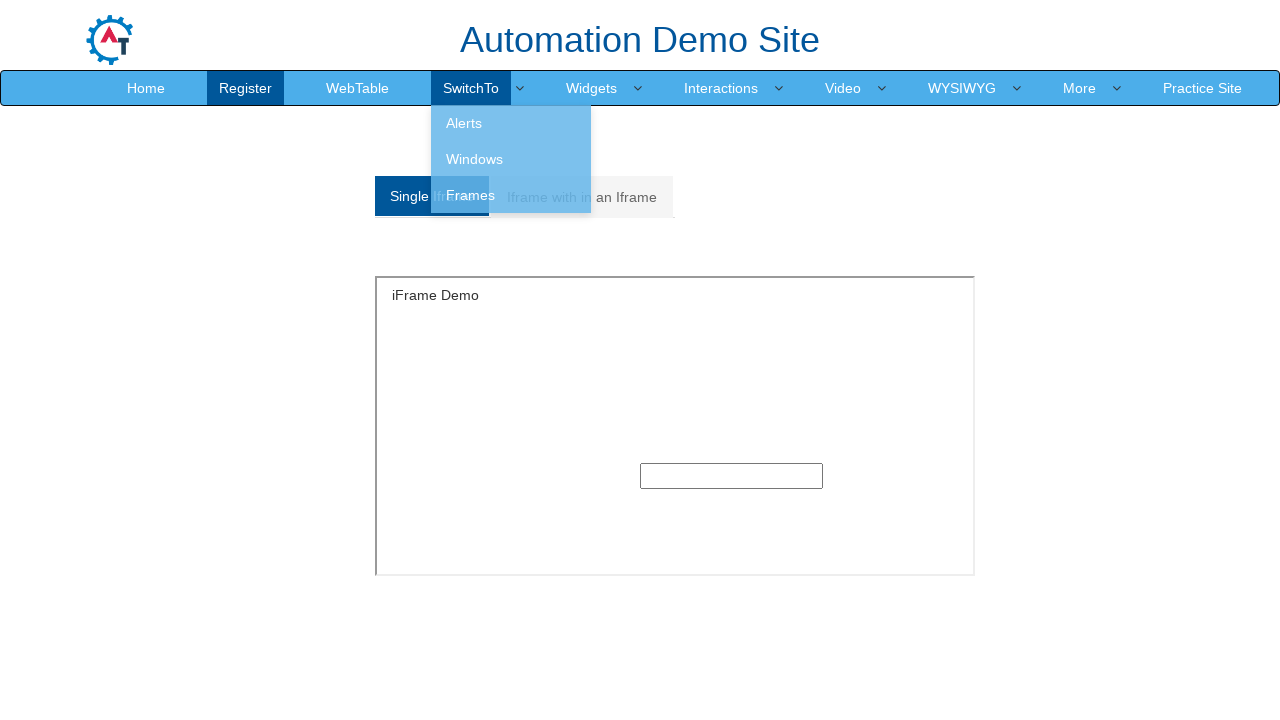

Clicked 'Windows' option from the dropdown menu at (511, 159) on xpath=//a[text()='Windows']
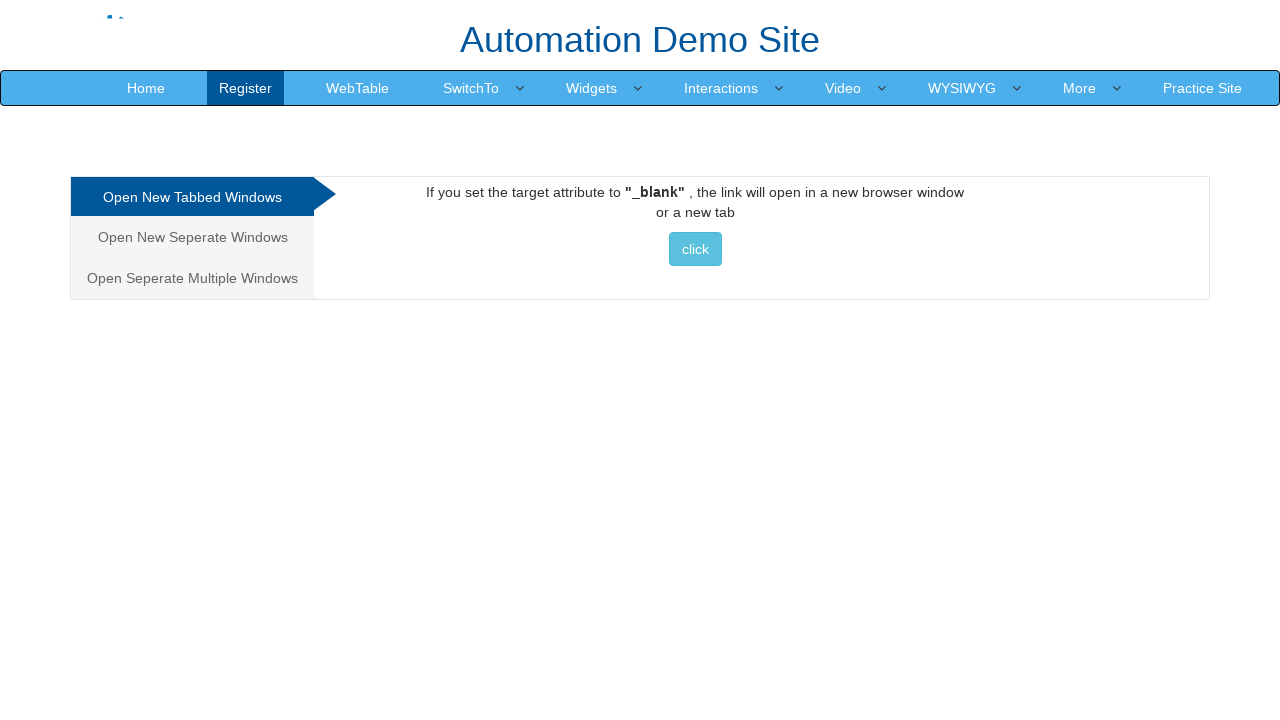

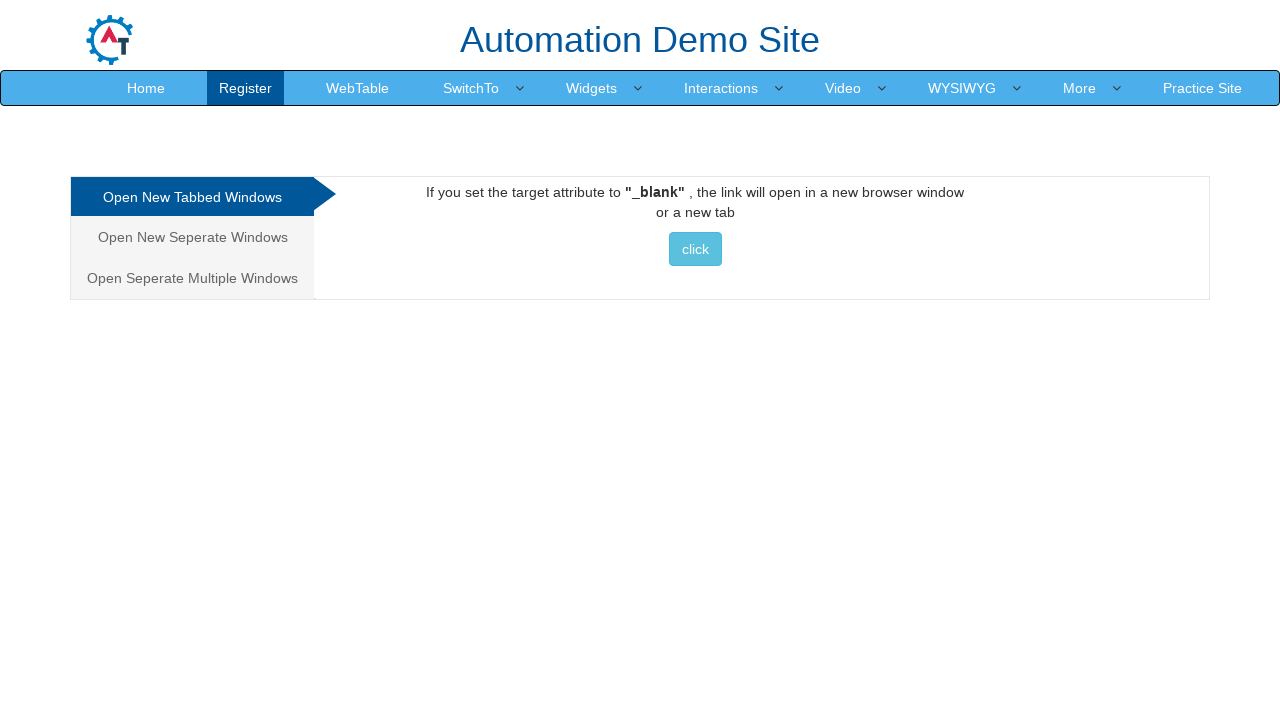